Navigates to aleksandarak.mk development website and maximizes the browser window

Starting URL: https://dev.aleksandarak.mk/

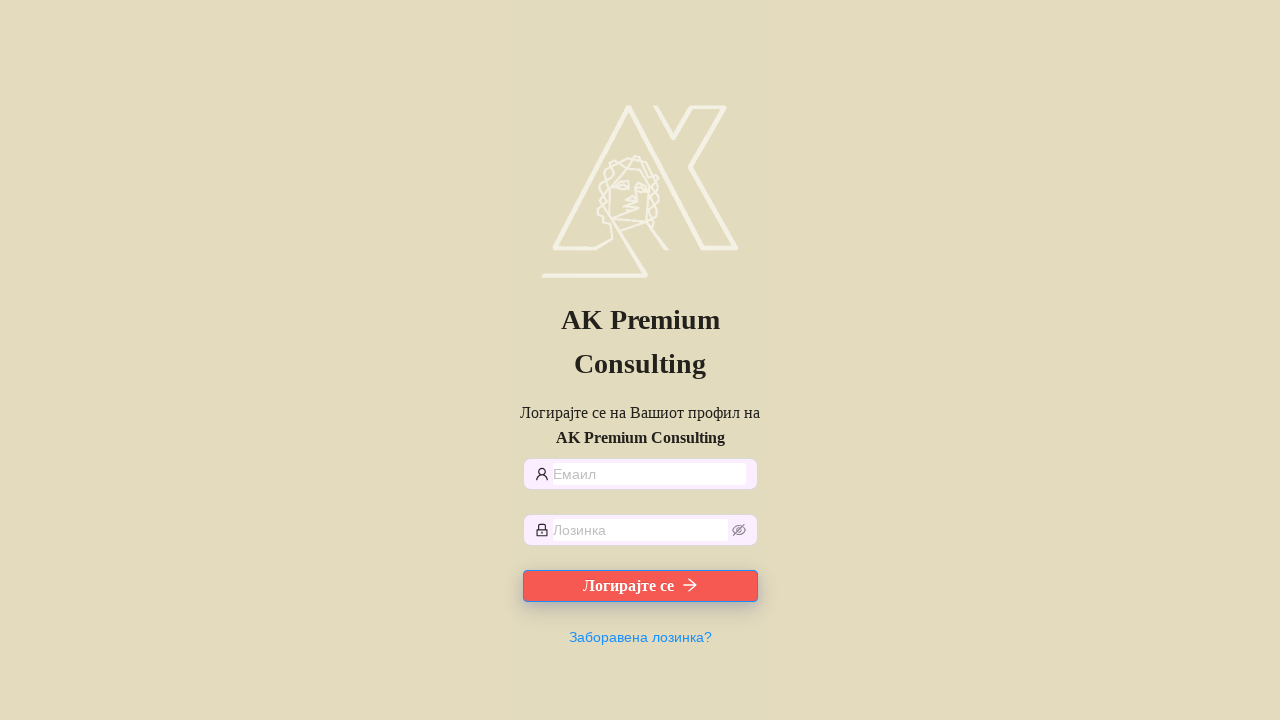

Navigated to https://dev.aleksandarak.mk/
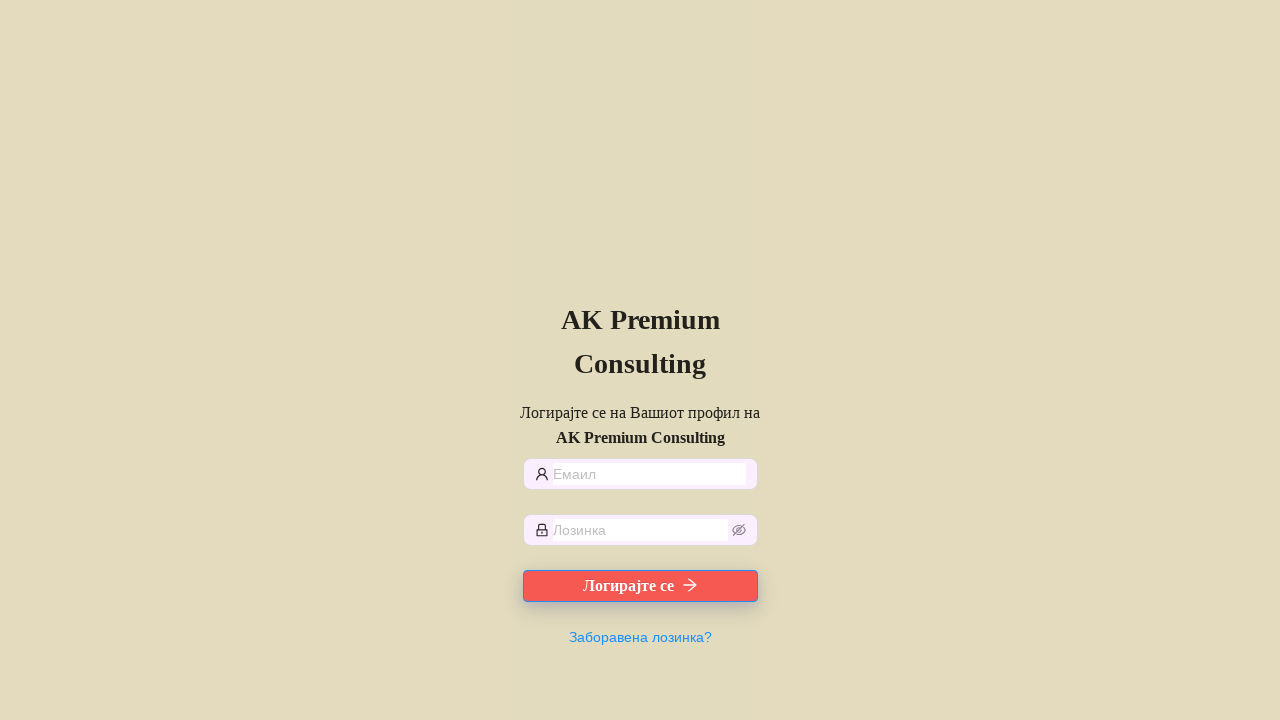

Maximized browser window to 1920x1080
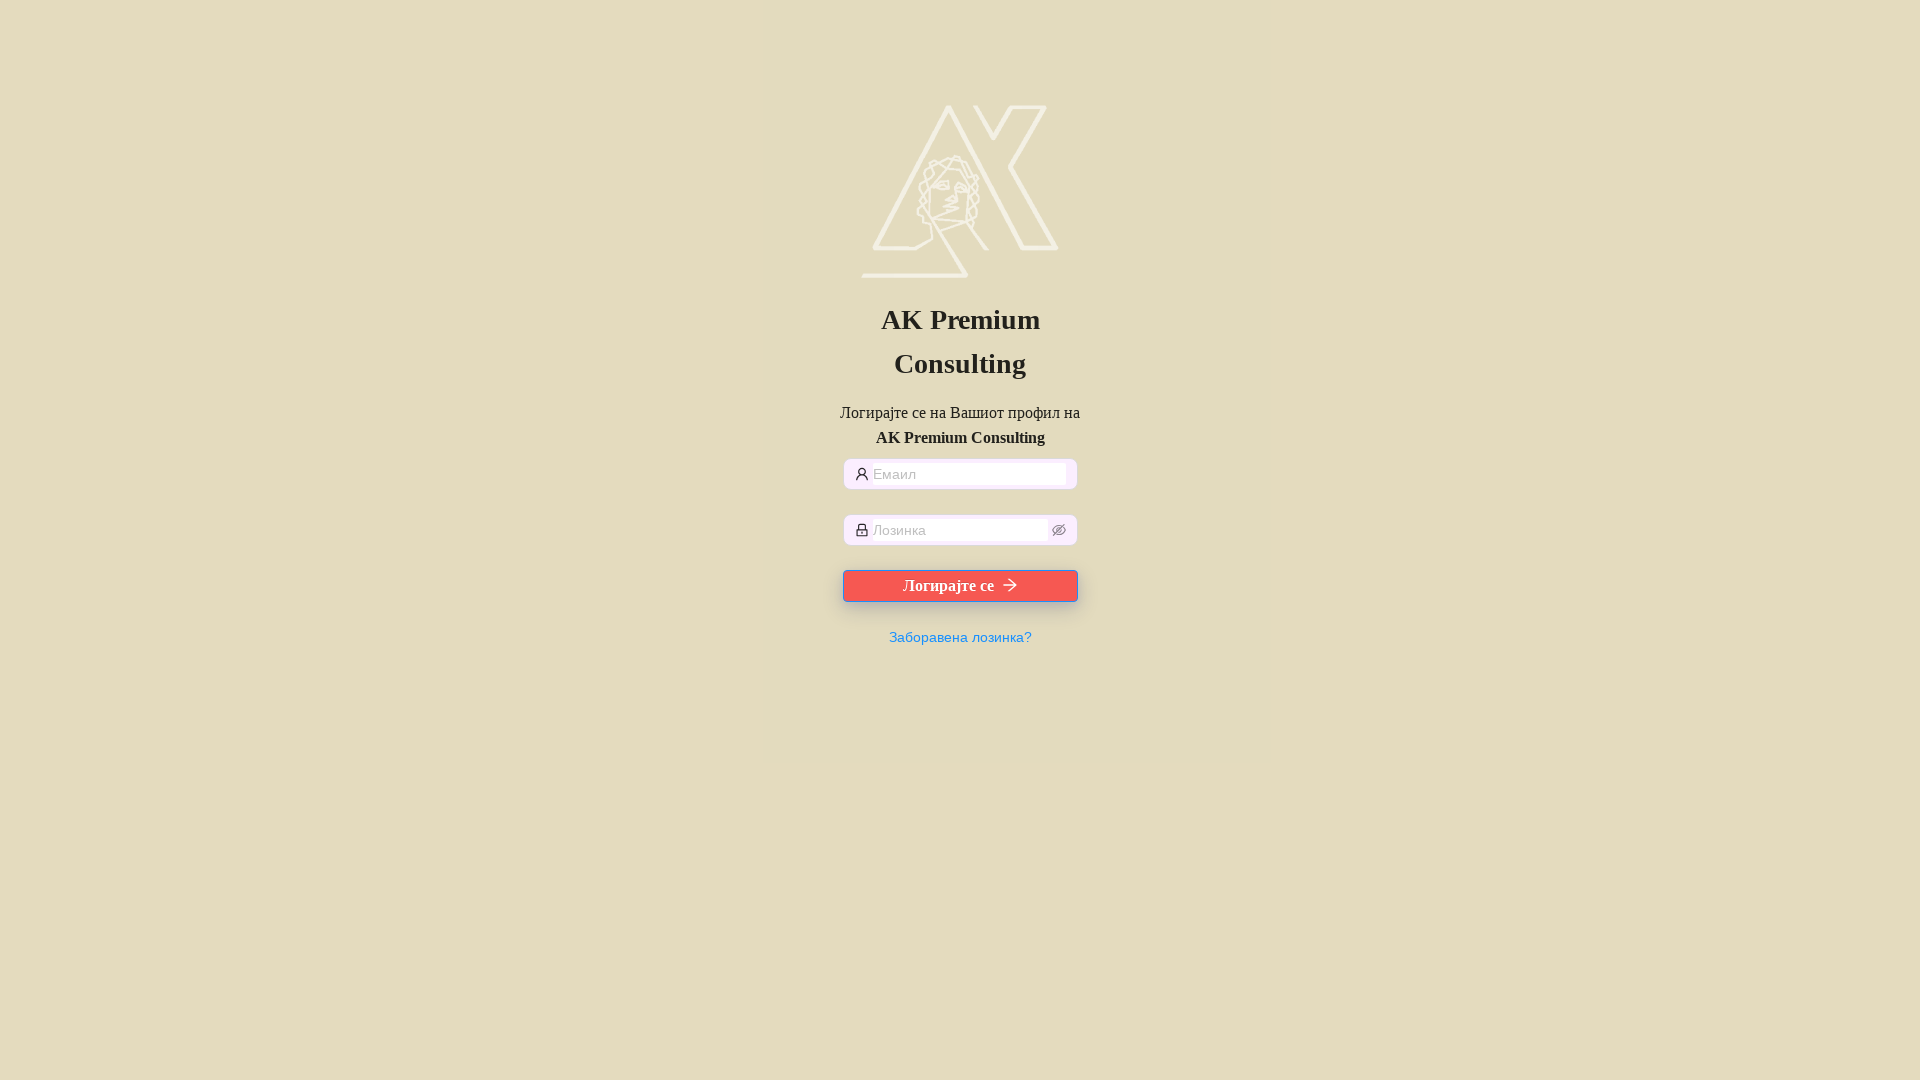

Page fully loaded (DOM content loaded)
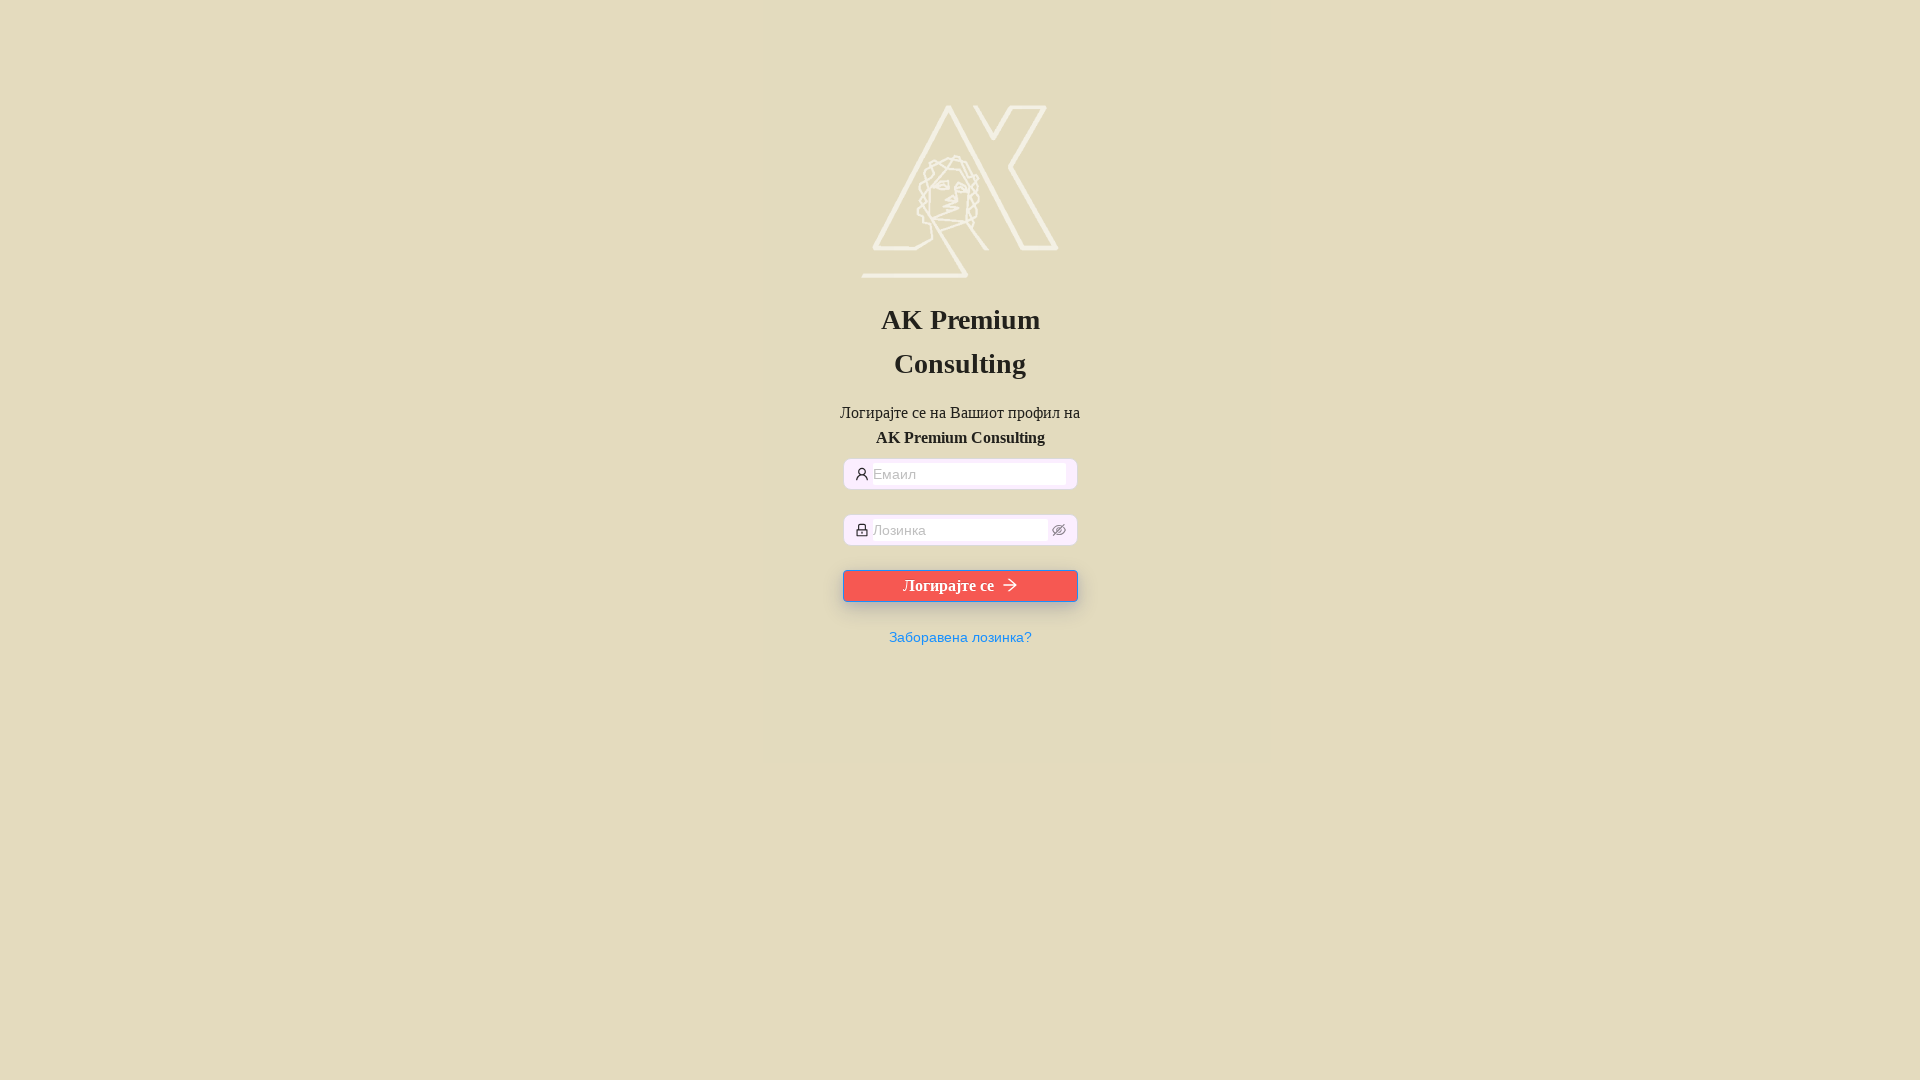

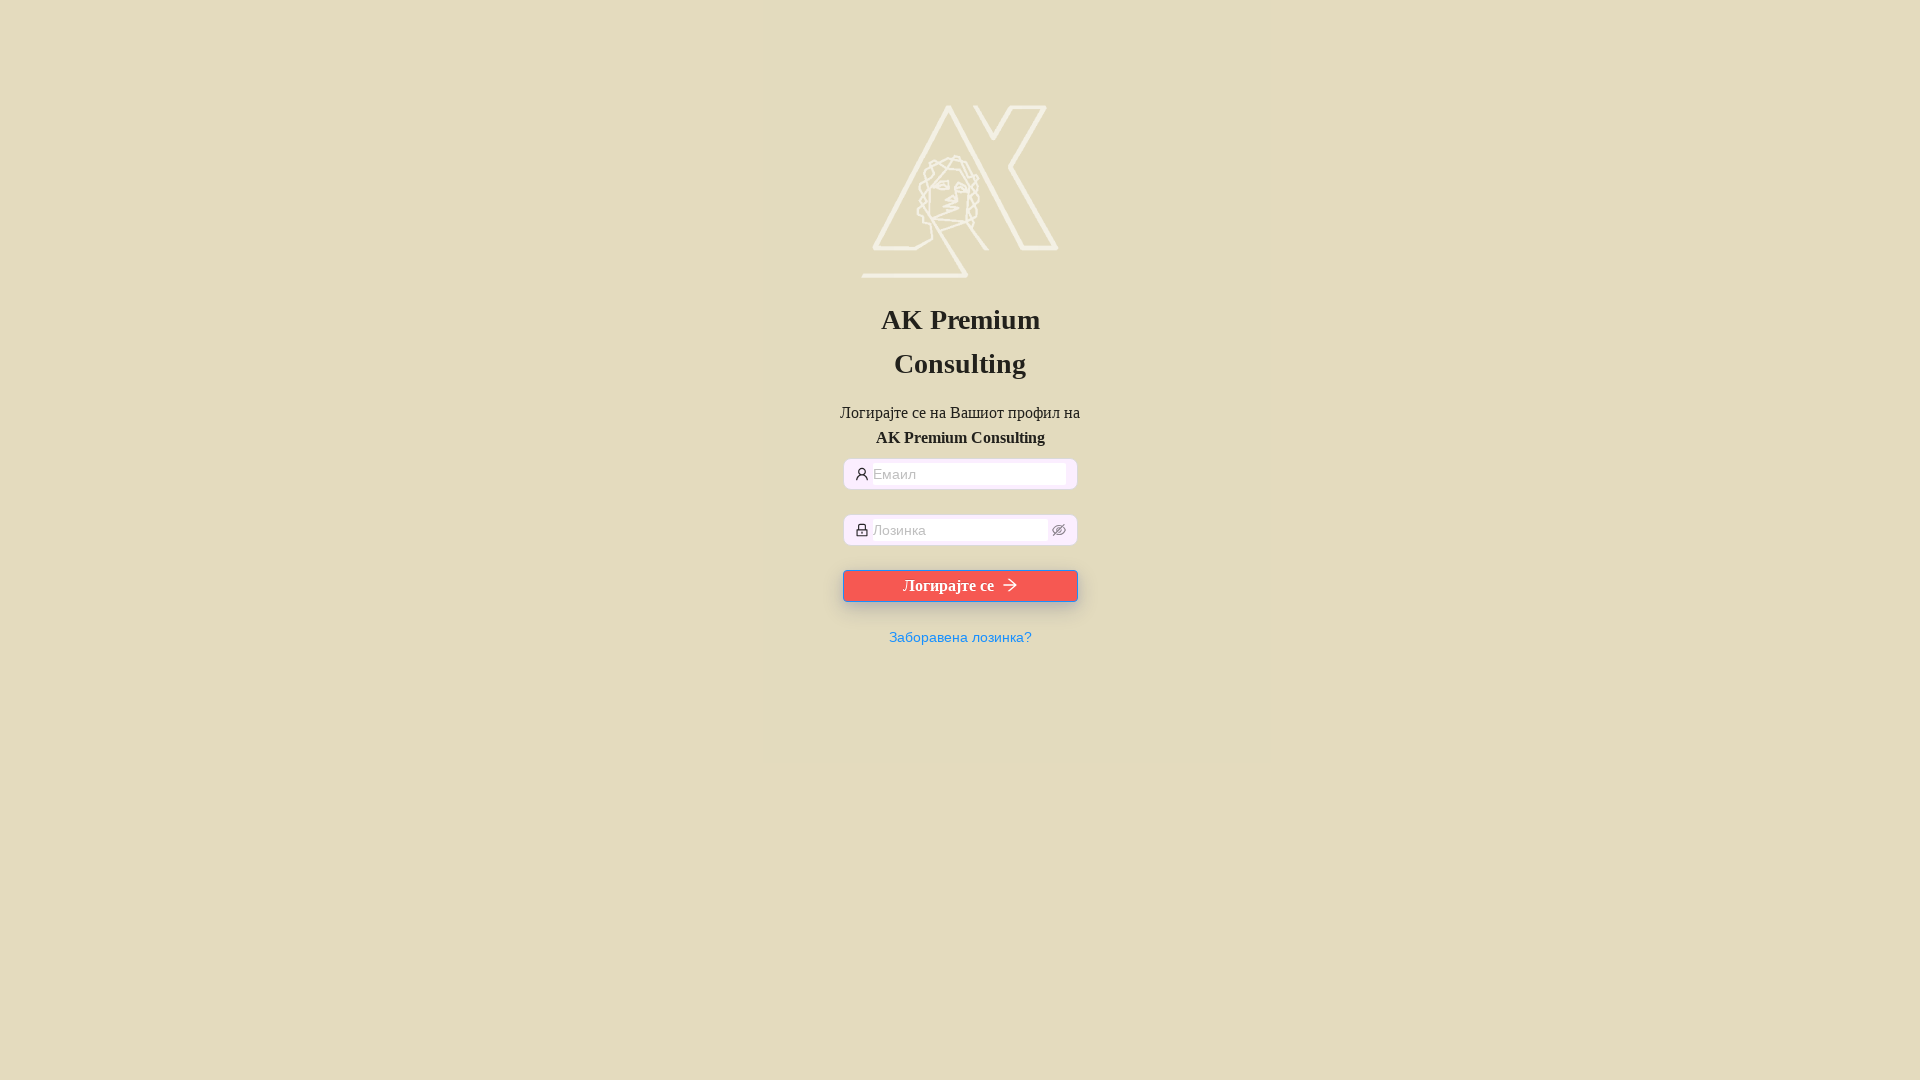